Tests date input manipulation on the Chinese railway booking website by using JavaScript to modify a readonly date field and set a specific date value.

Starting URL: https://www.12306.cn/index/

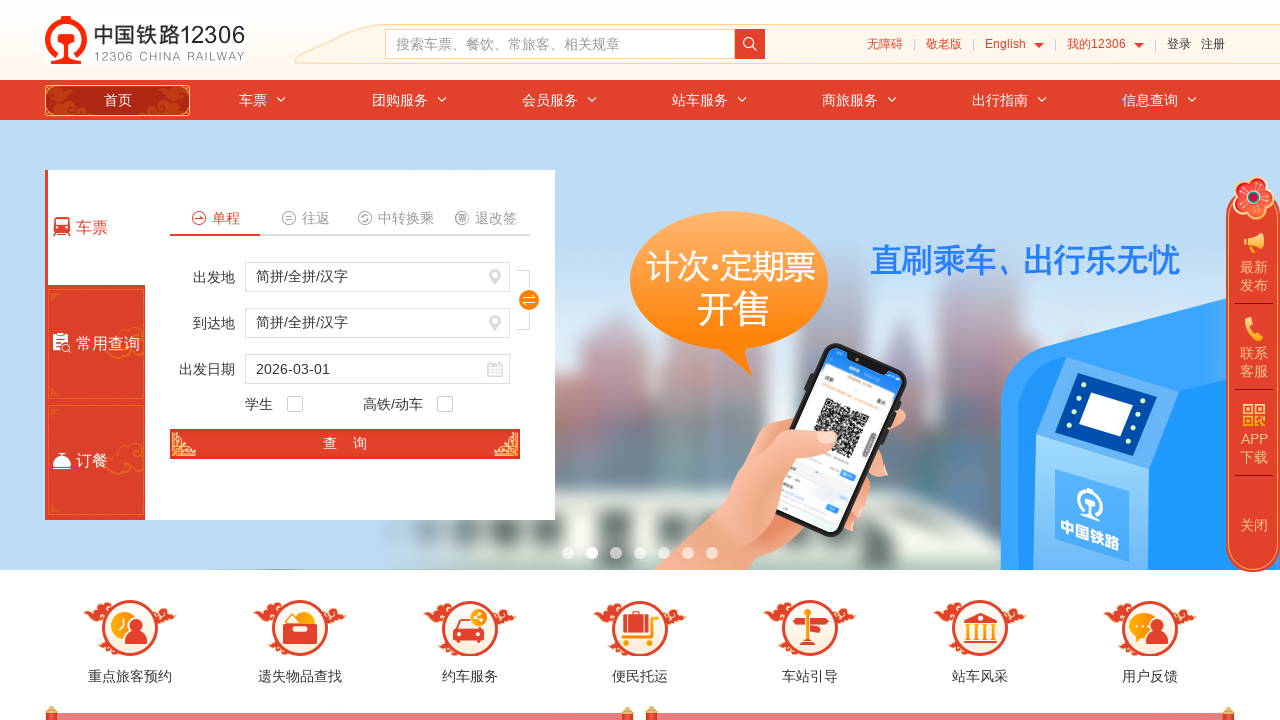

Located the date input element with ID 'train_date'
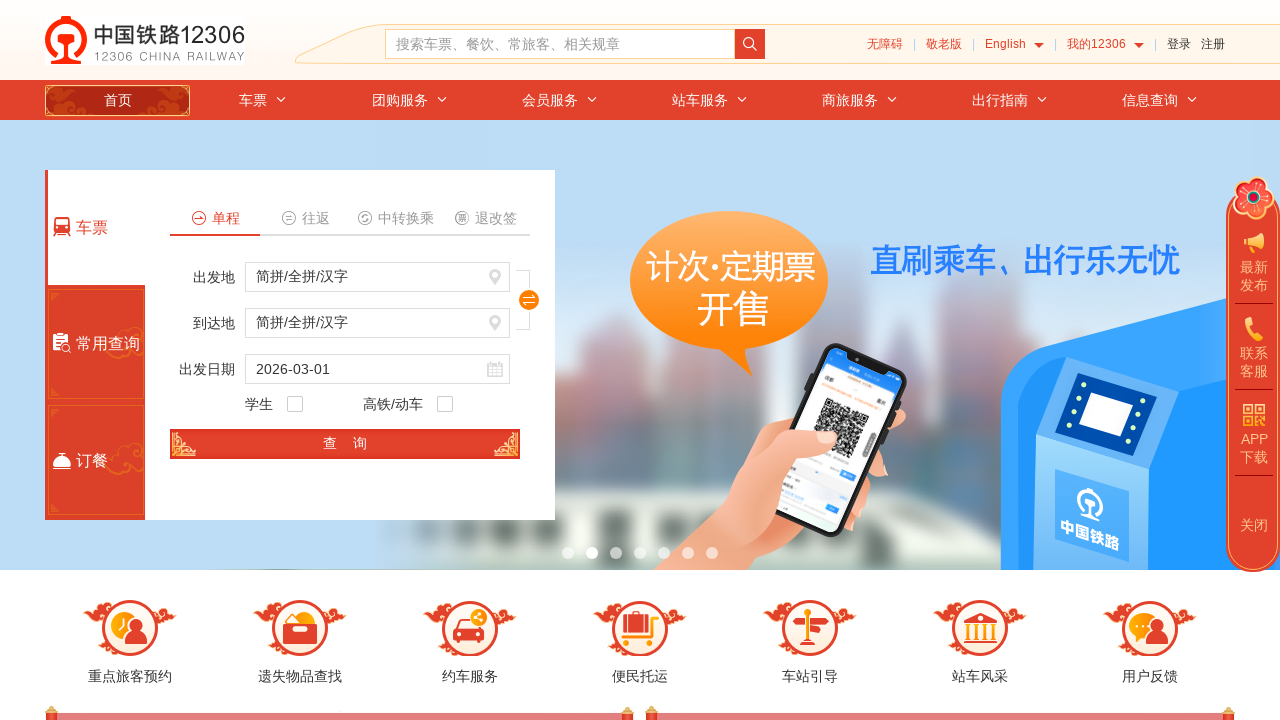

Date input element became visible
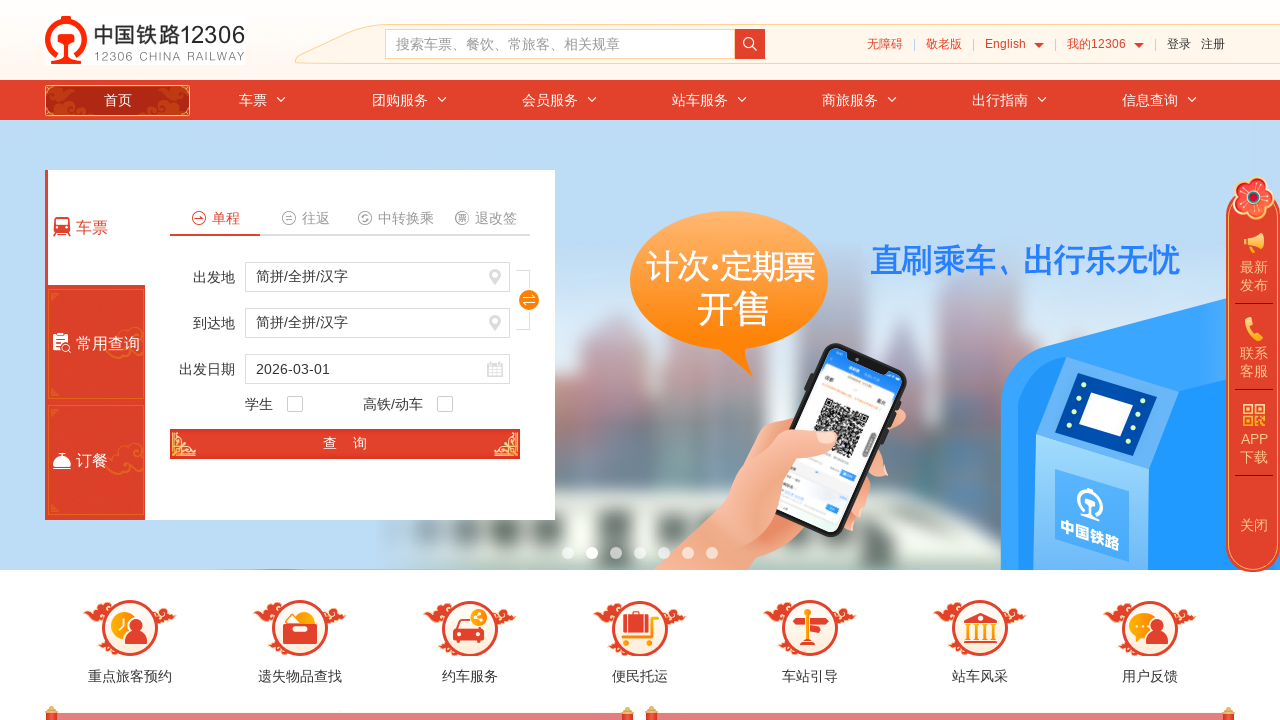

Removed readonly attribute from date input and set value to '2024-06-15' using JavaScript
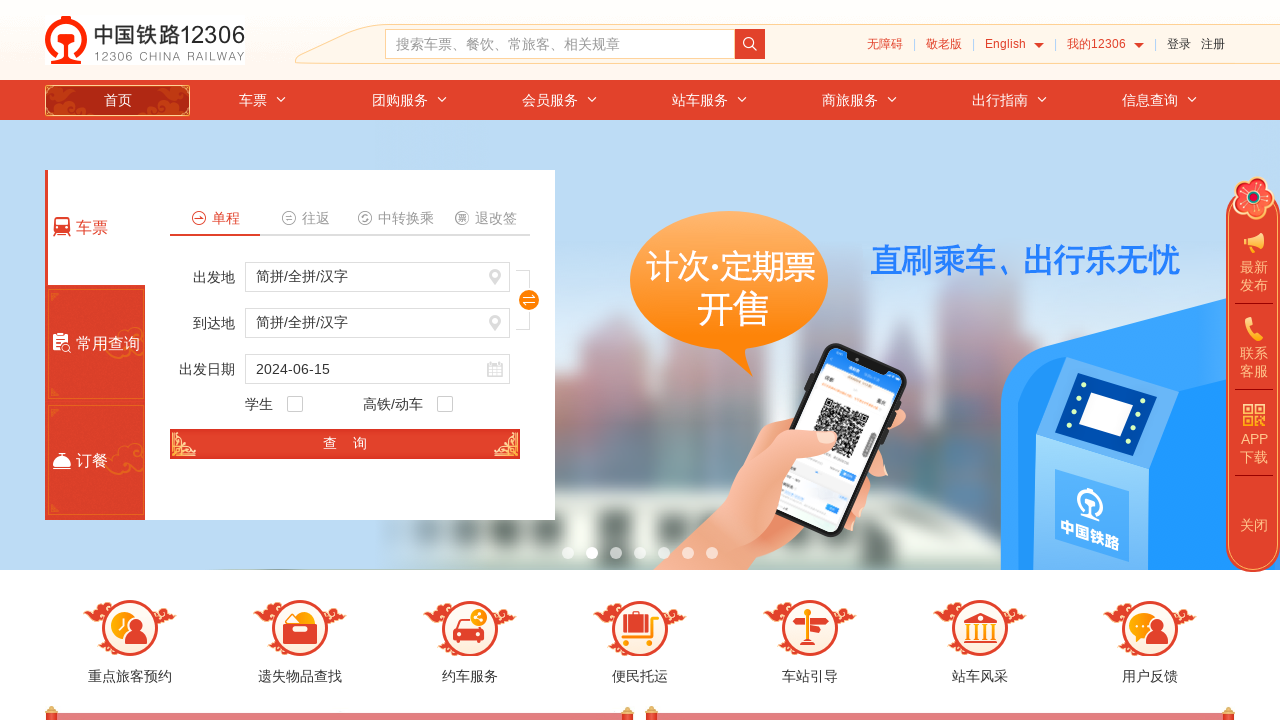

Waited 1000ms to allow date value to be processed
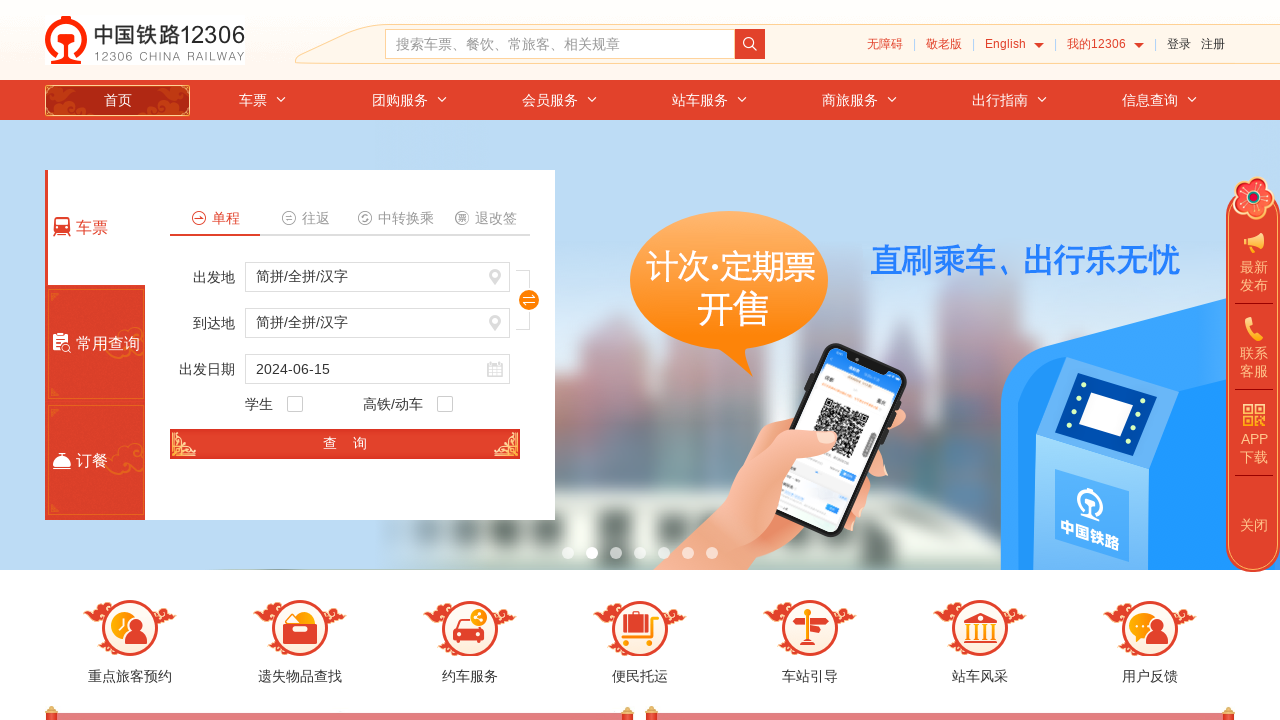

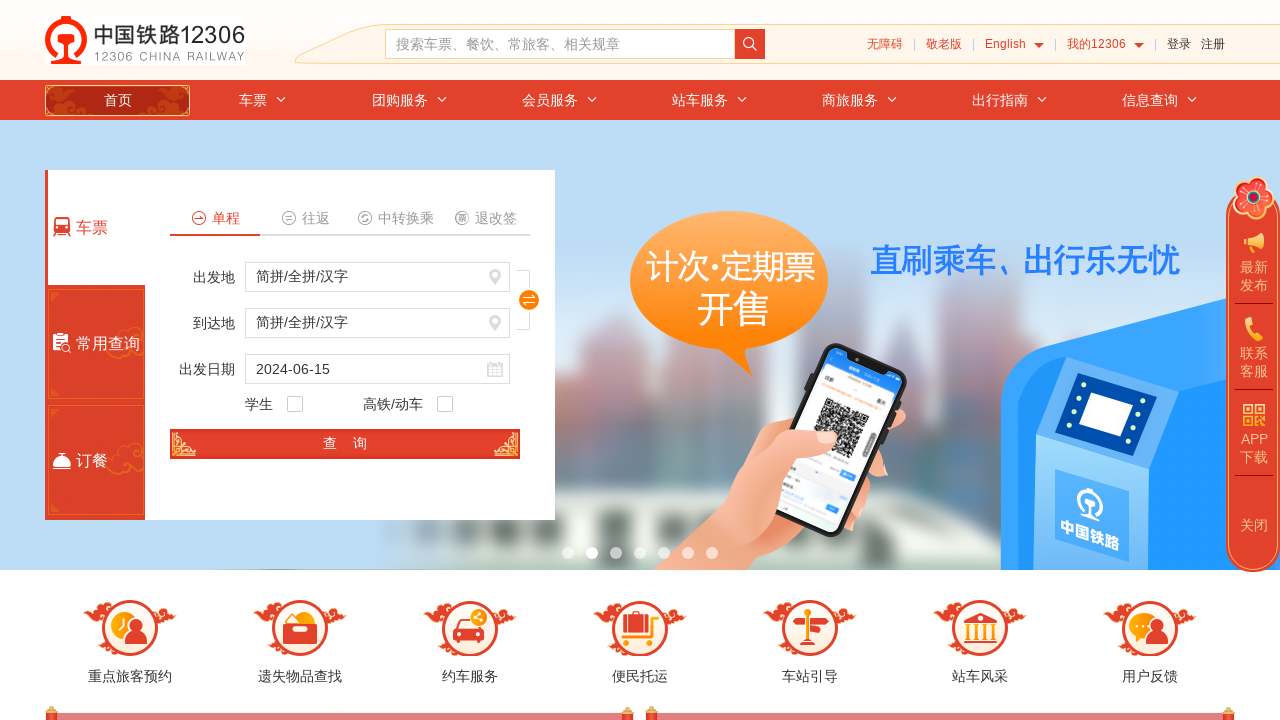